Tests search results sorting by price in descending order after performing a basic search

Starting URL: http://ss.com

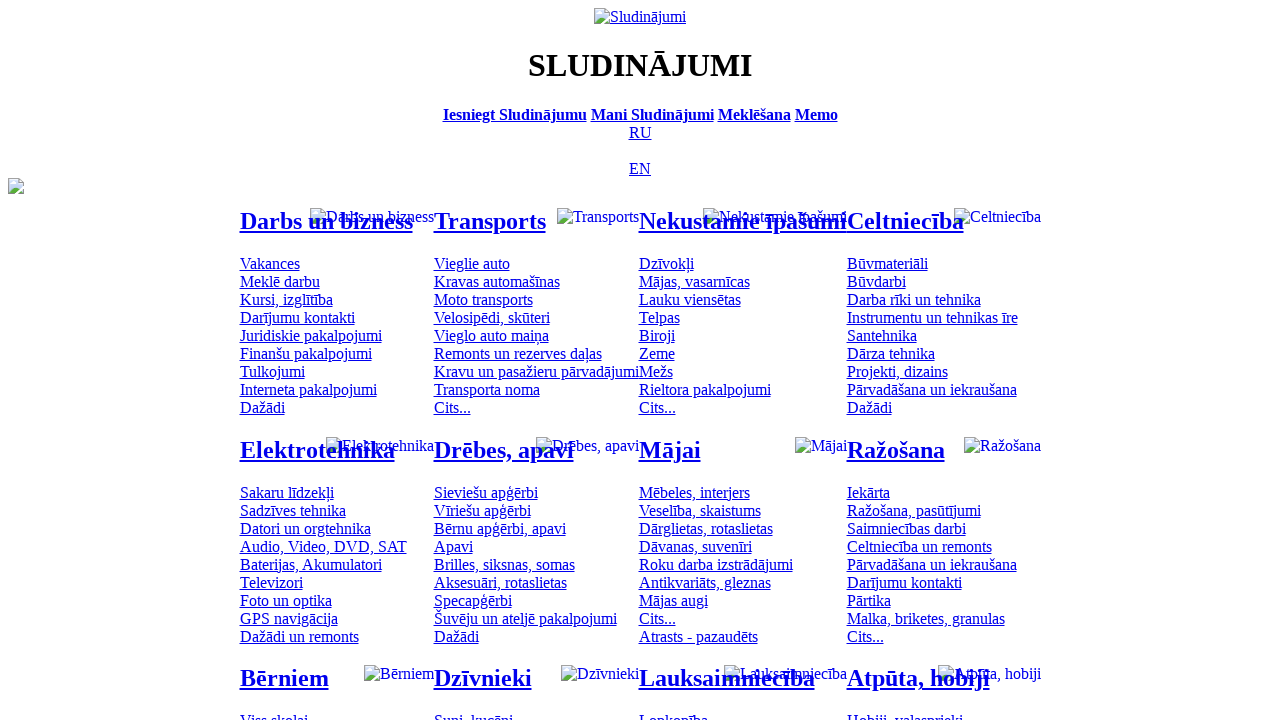

Switched to Russian language at (640, 132) on [title='По-русски']
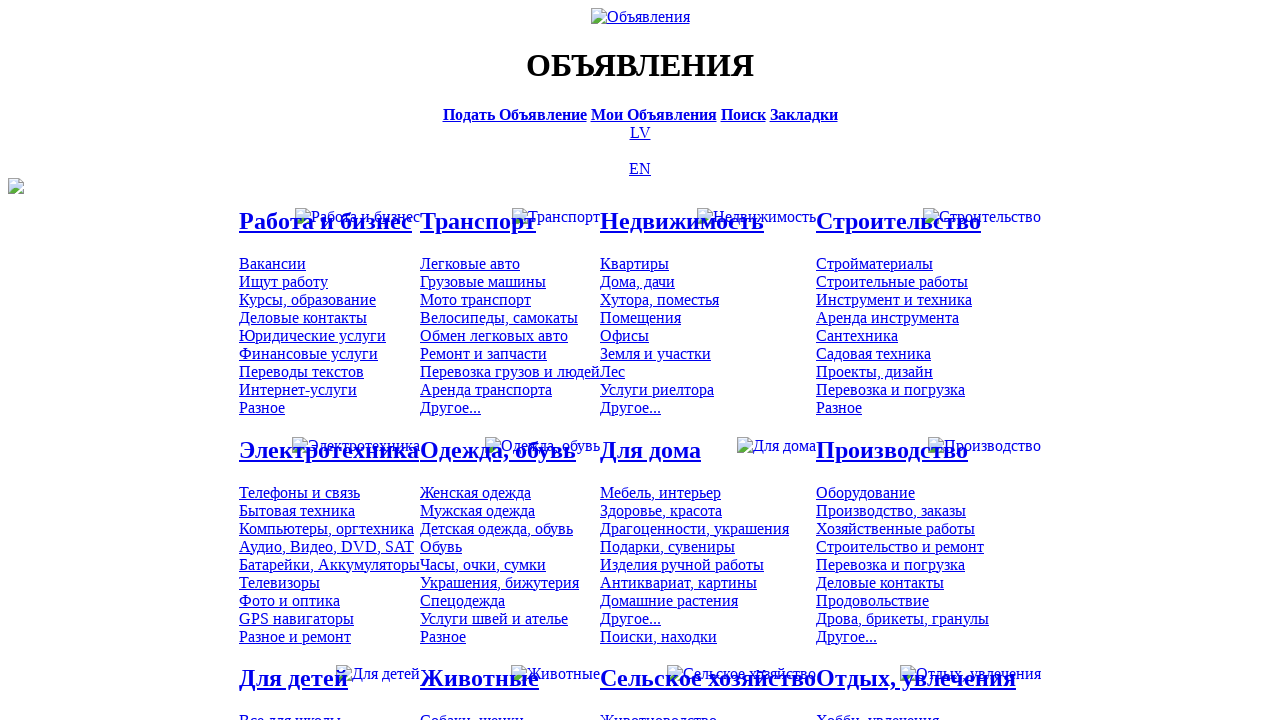

Clicked on search bar at (743, 114) on [title='Искать объявления']
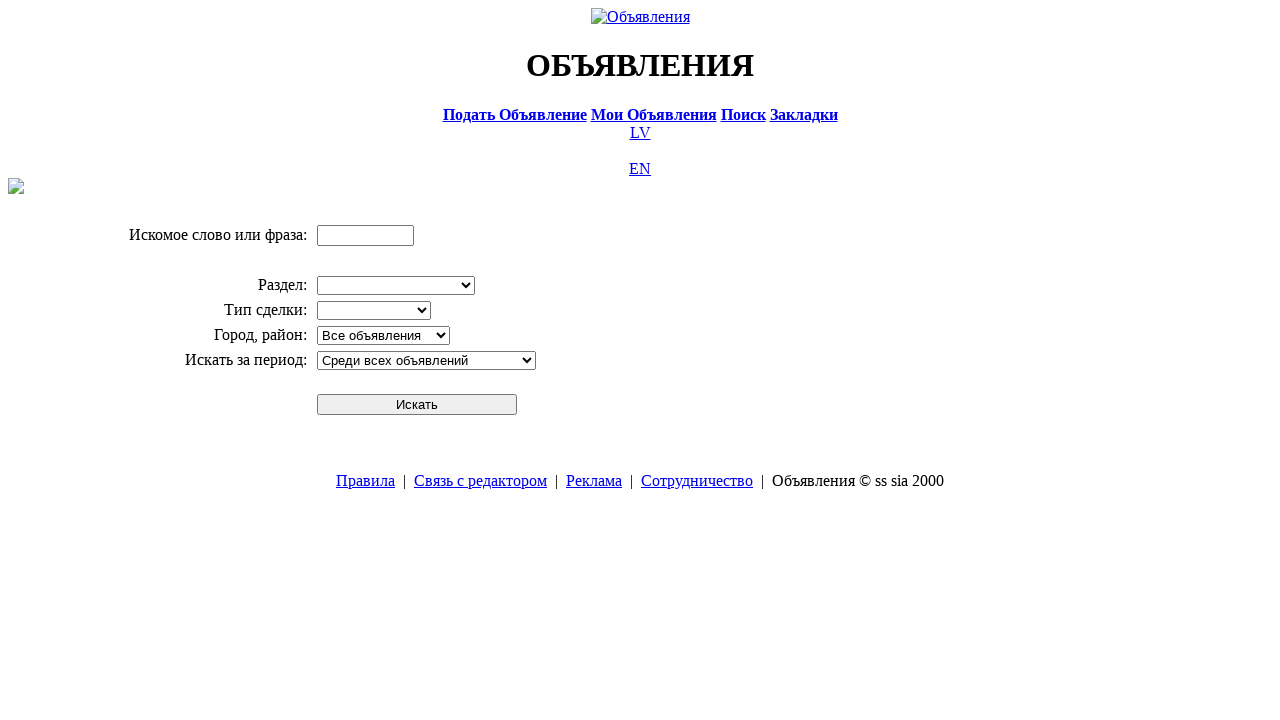

Entered search term 'Компьютер' on input[name='txt']
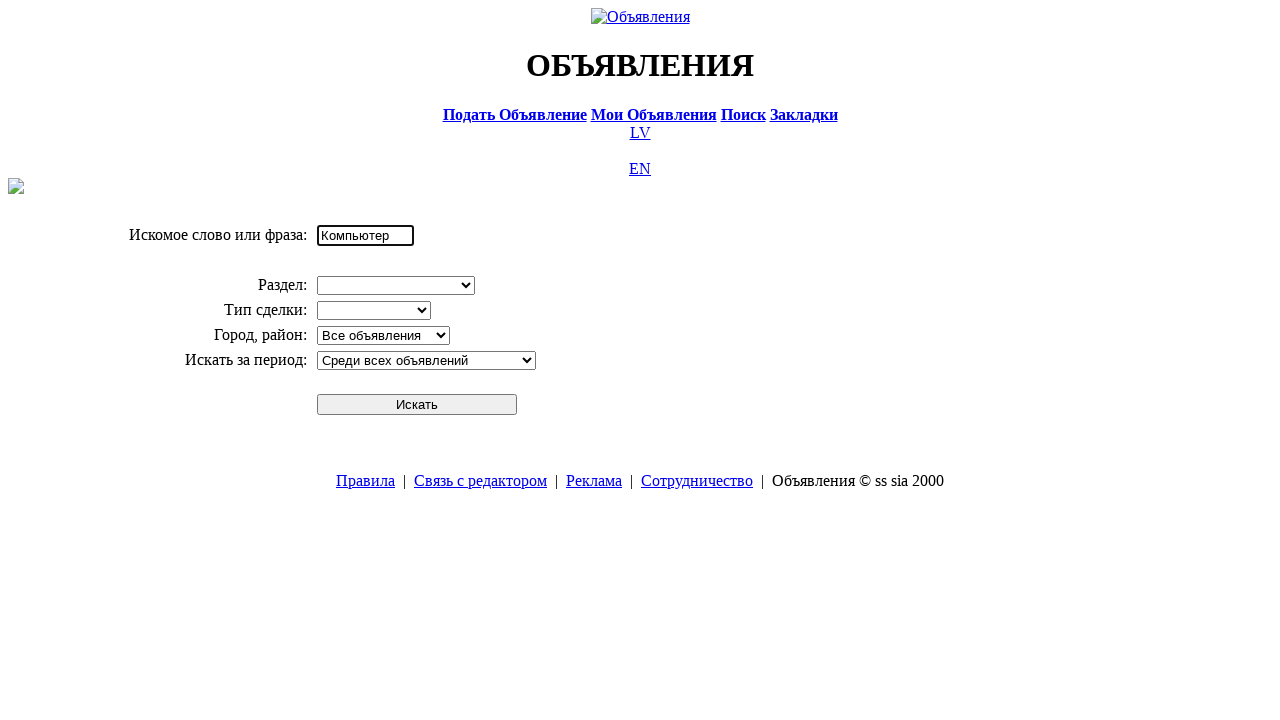

Selected 'Электротехника' division from dropdown on select[name='cid_0']
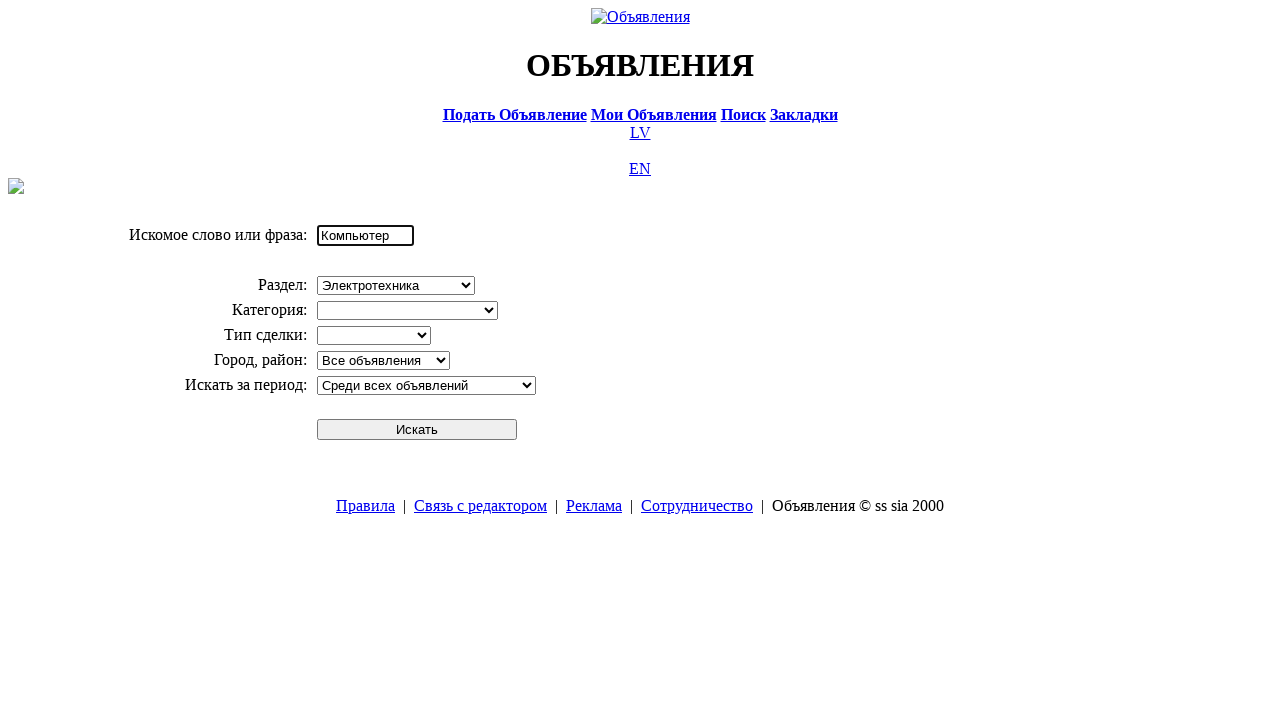

Selected 'Компьютеры, оргтехника' category from dropdown on select[name='cid_1']
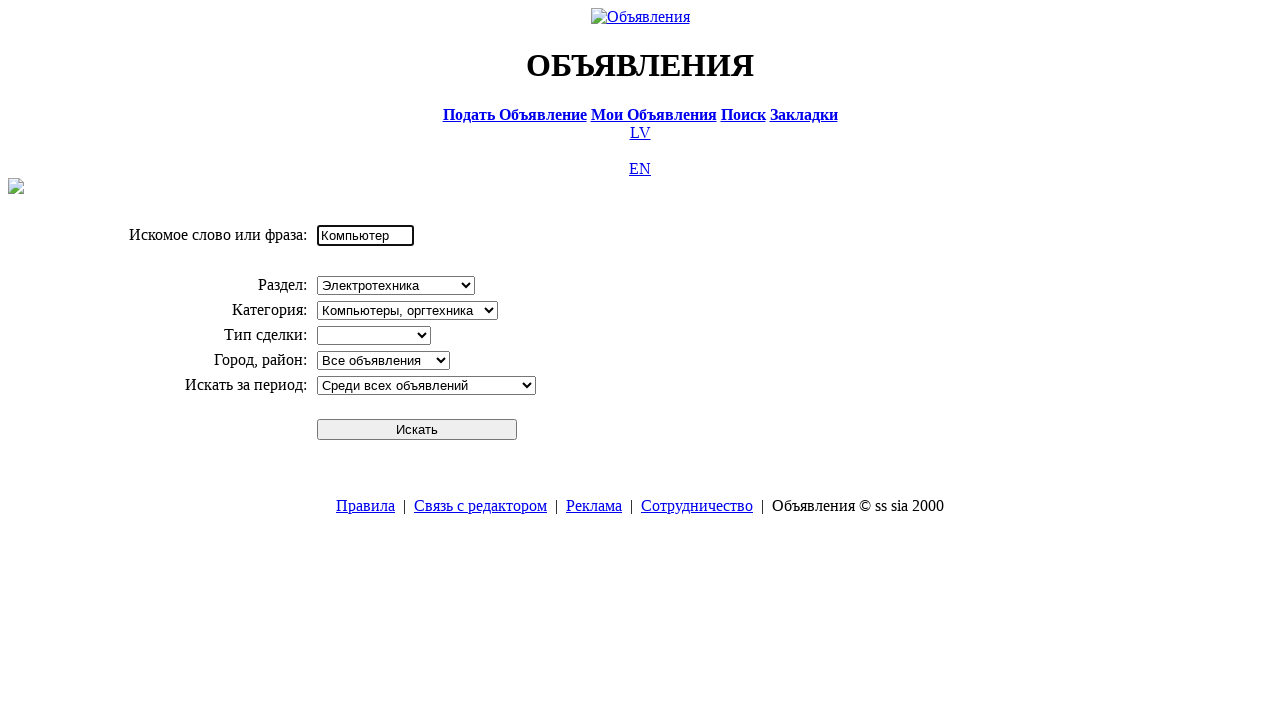

Clicked search submit button at (417, 429) on #sbtn
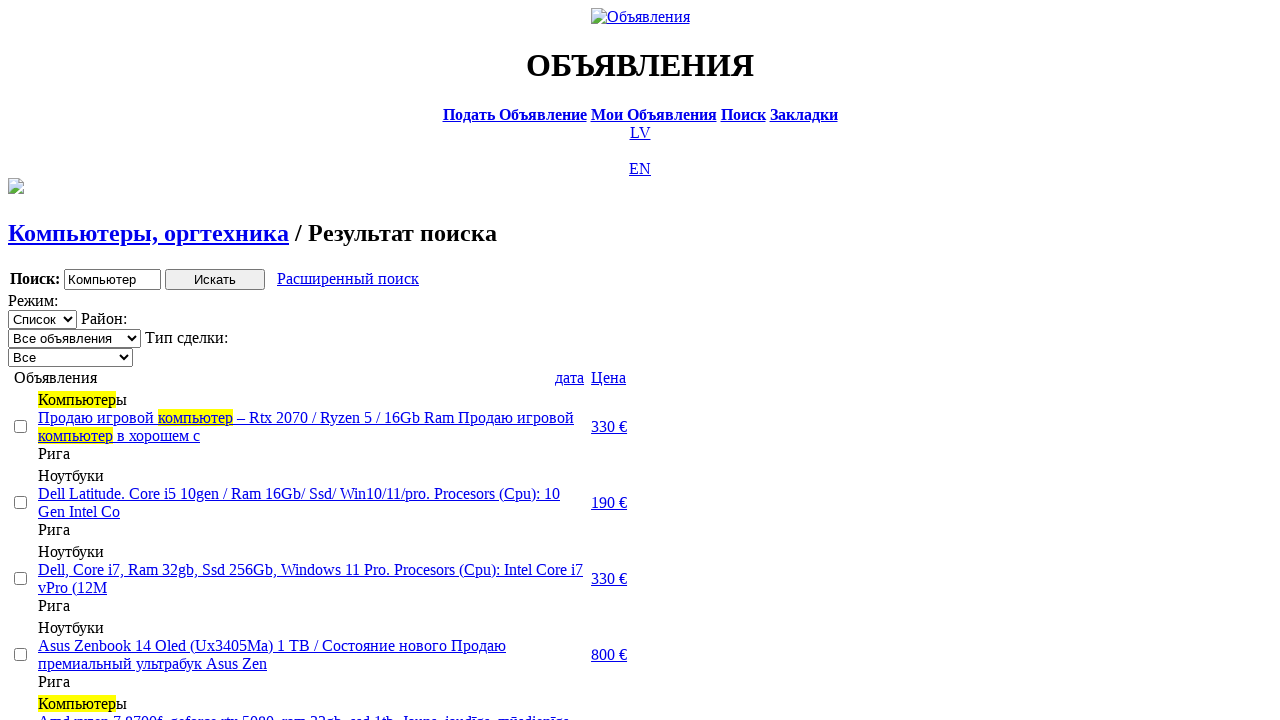

Clicked price sort button first time at (609, 377) on text=Цена
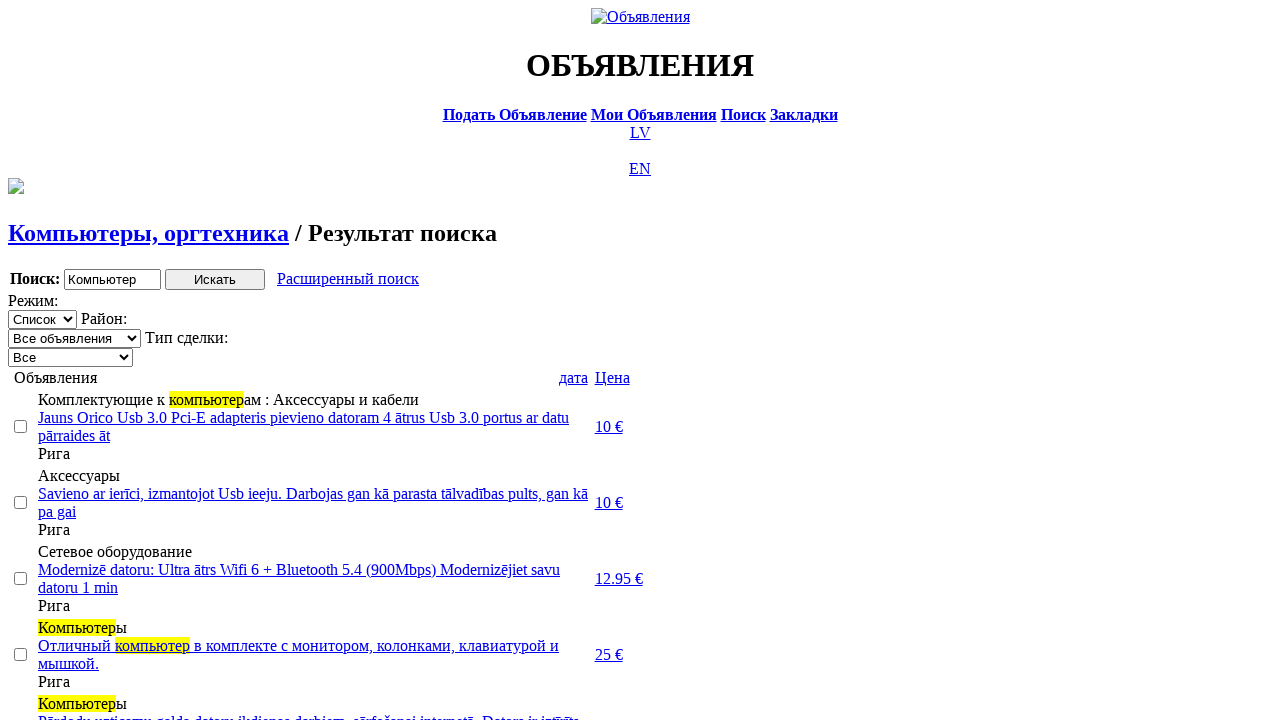

Clicked price sort button second time to get descending order at (612, 377) on text=Цена
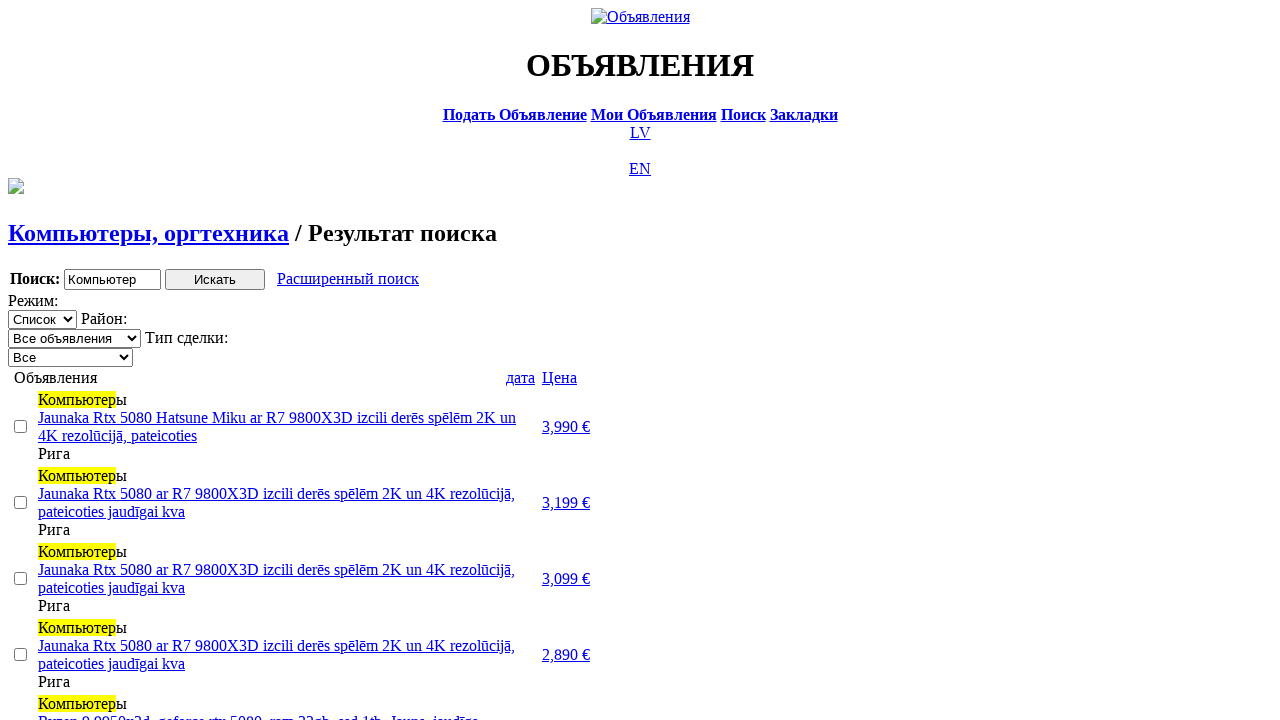

Waited for sorted results to load
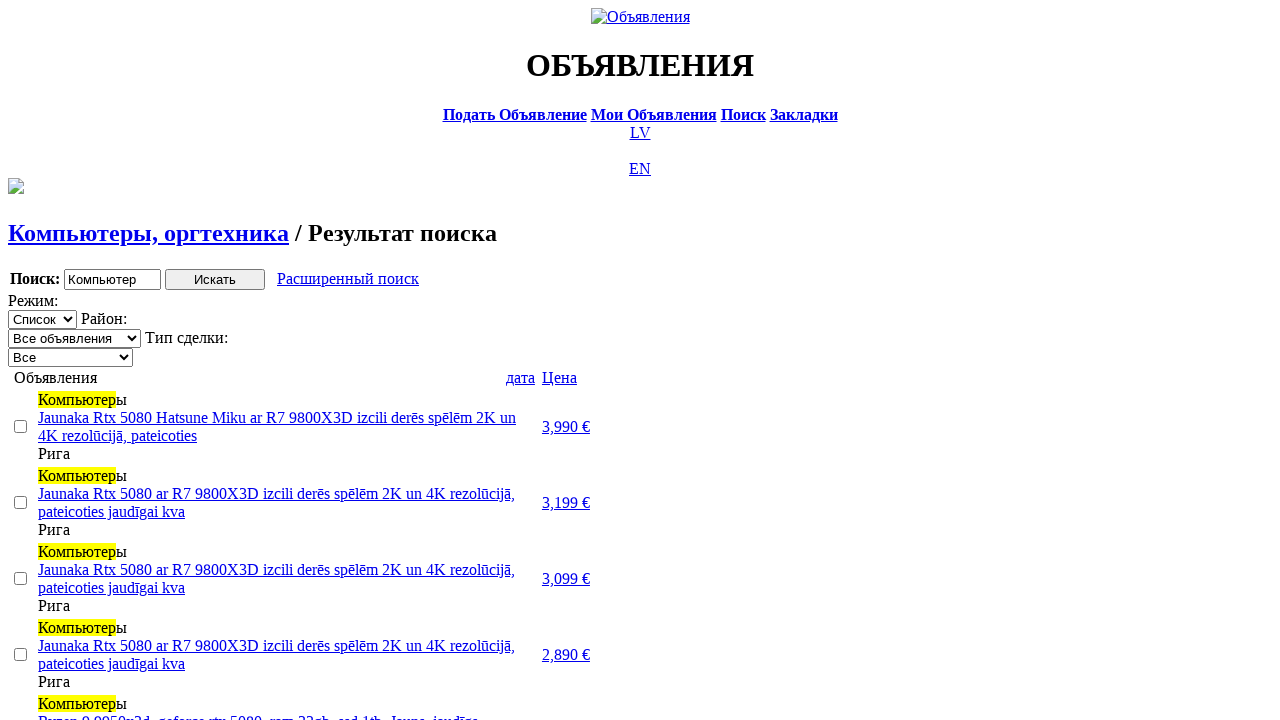

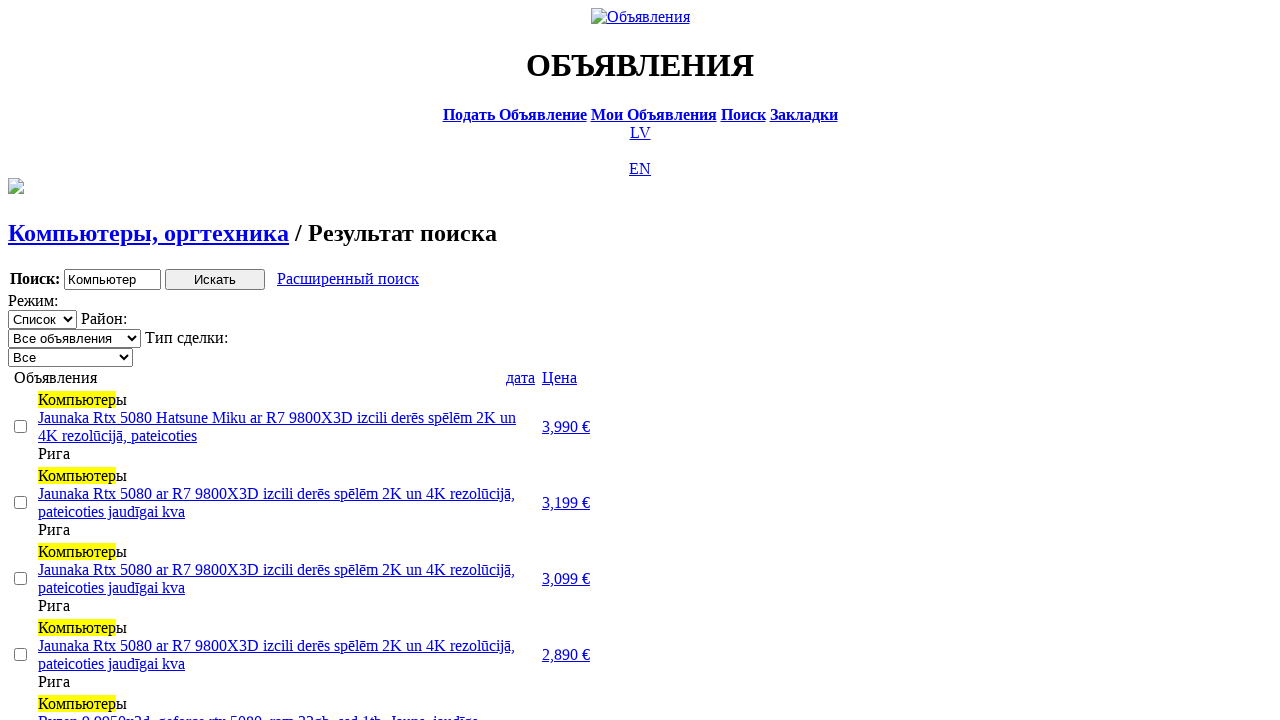